Tests right-click context menu functionality, handles JavaScript alert, and navigates to a link to verify page content

Starting URL: https://the-internet.herokuapp.com/context_menu

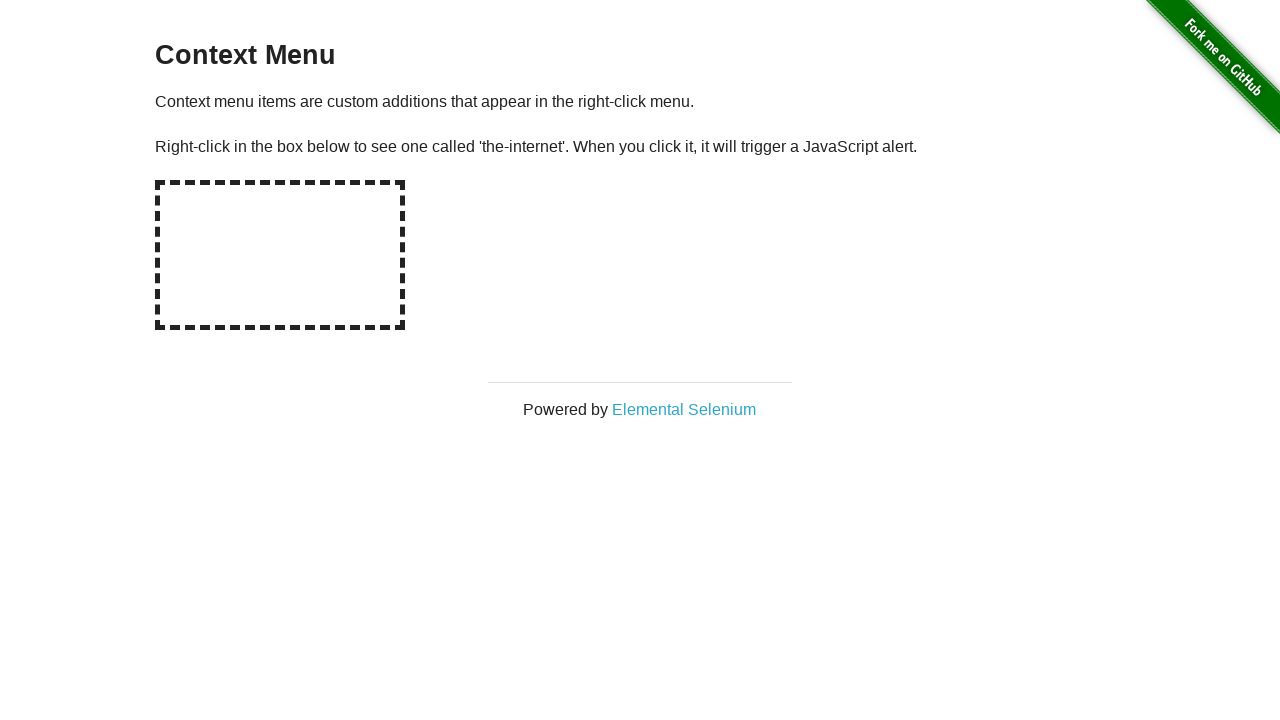

Right-clicked on hot-spot element to open context menu at (280, 255) on #hot-spot
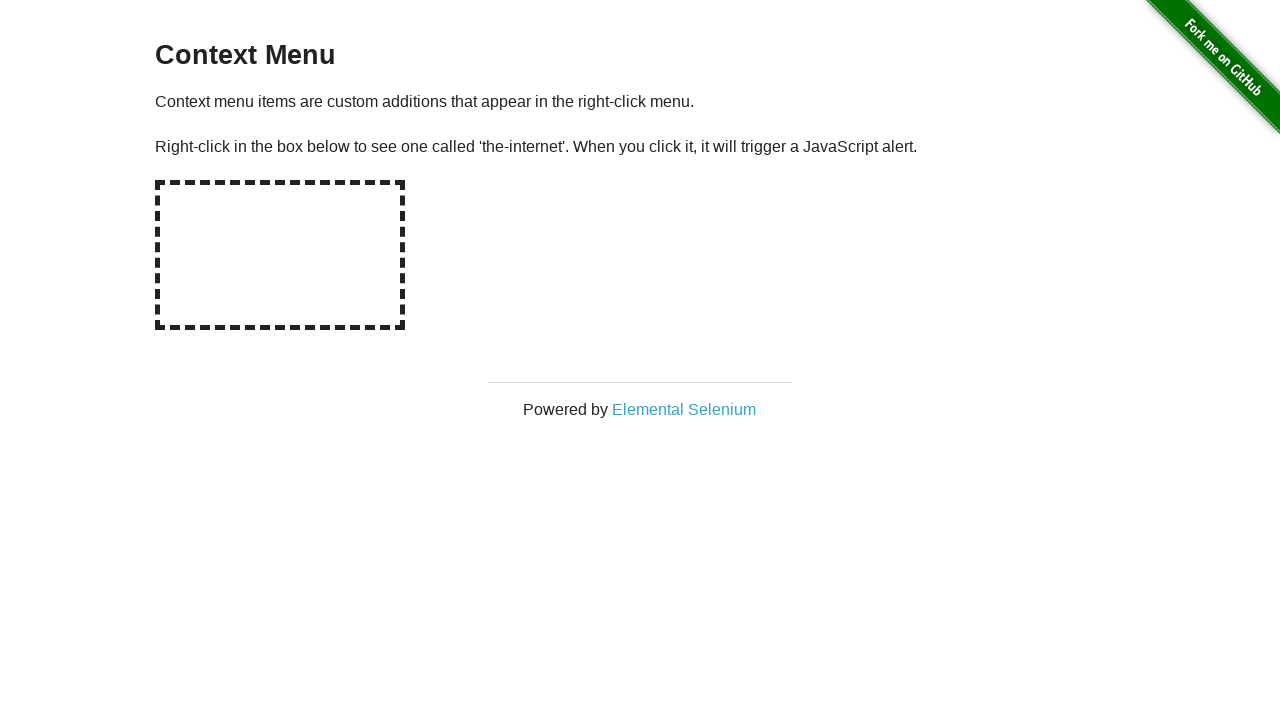

Set up dialog handler to accept alerts
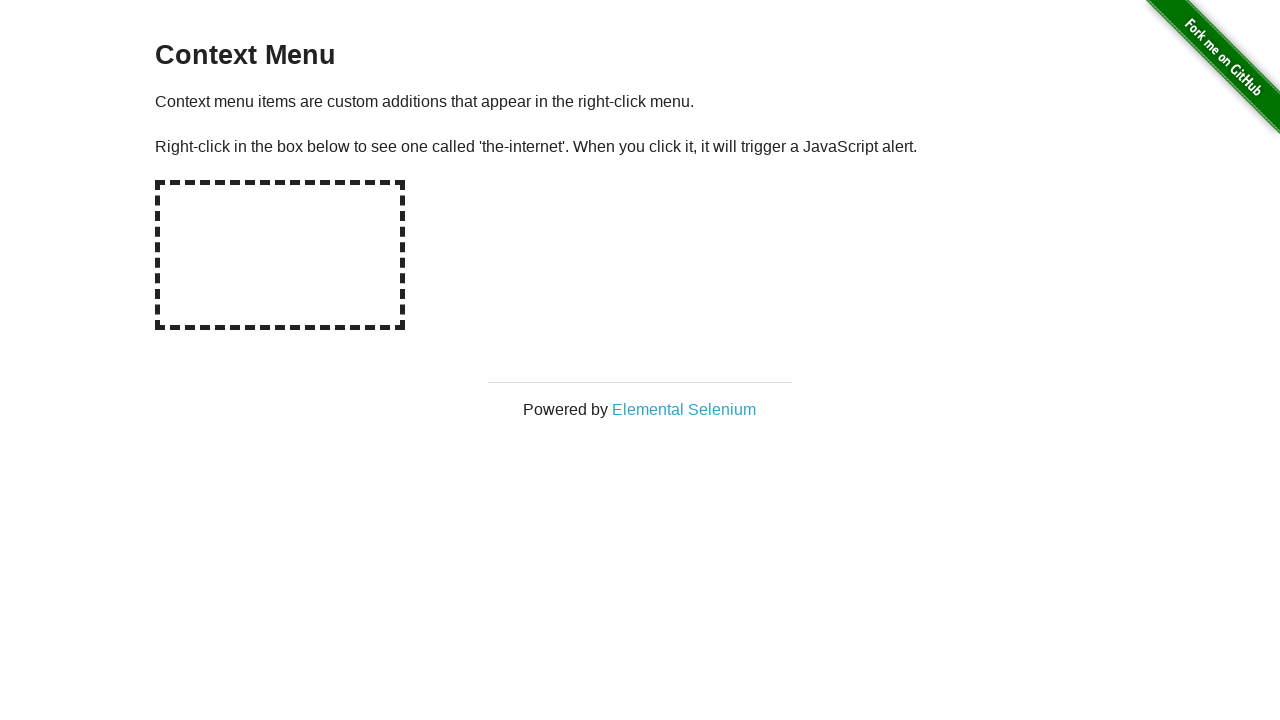

Clicked on Elemental Selenium link from context menu at (684, 409) on text=Elemental Selenium
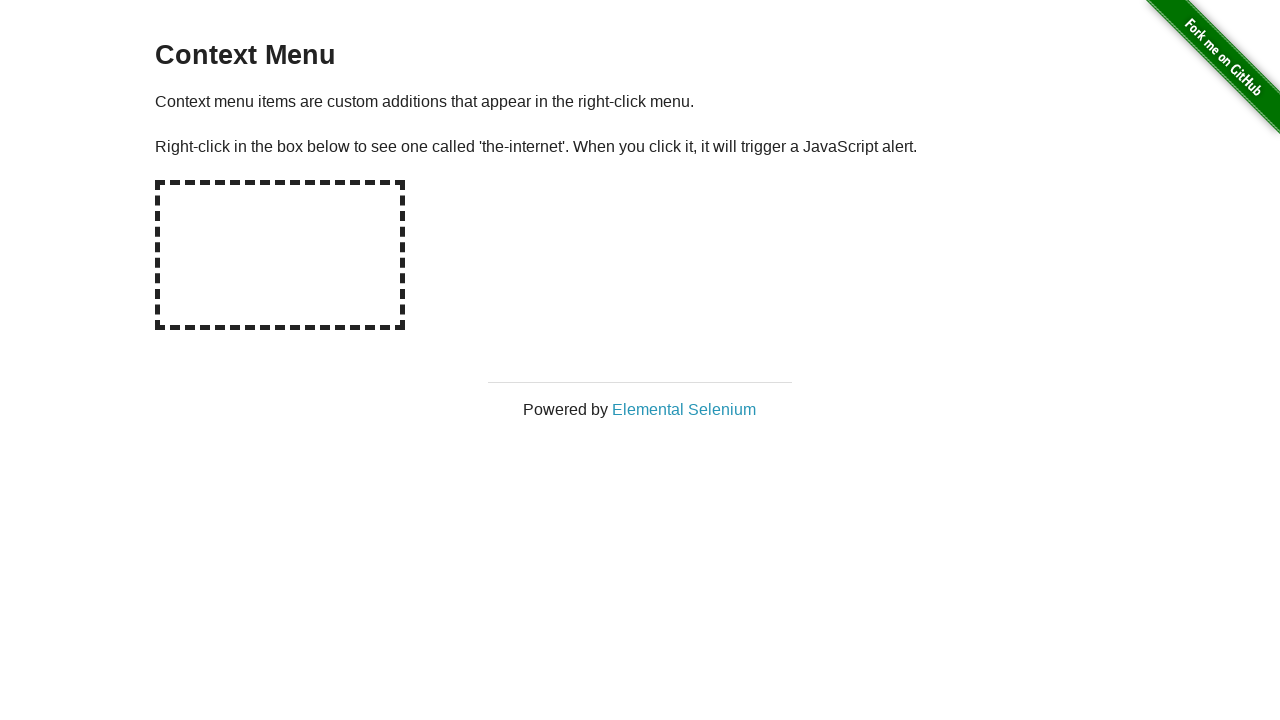

Clicked Elemental Selenium link and new tab opened at (684, 409) on text=Elemental Selenium
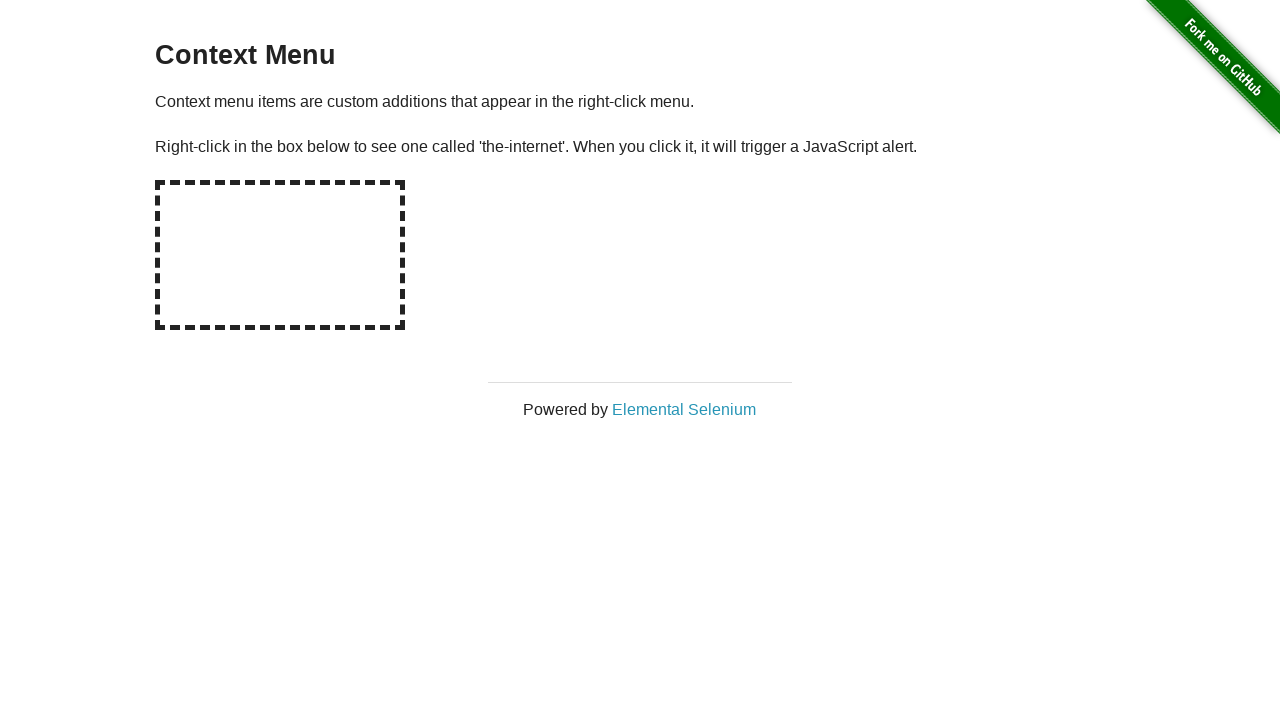

Captured new page/tab reference
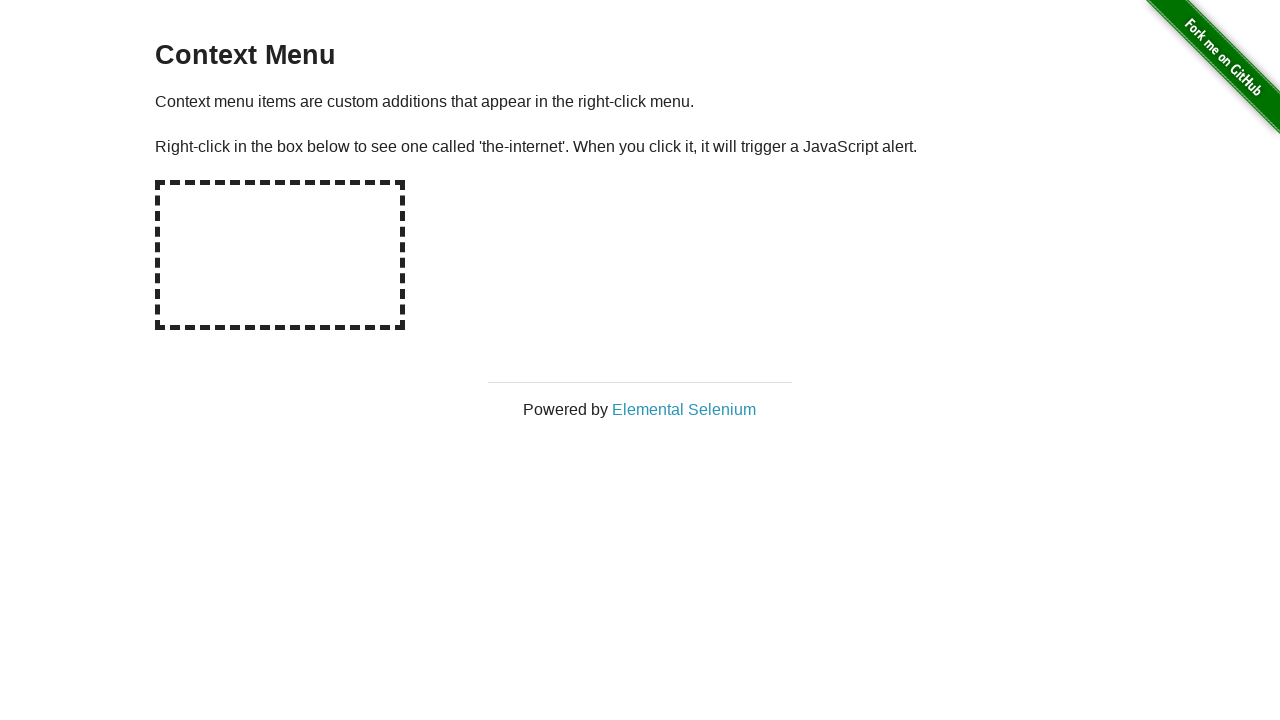

Located h1 heading with 'Elemental Selenium' text
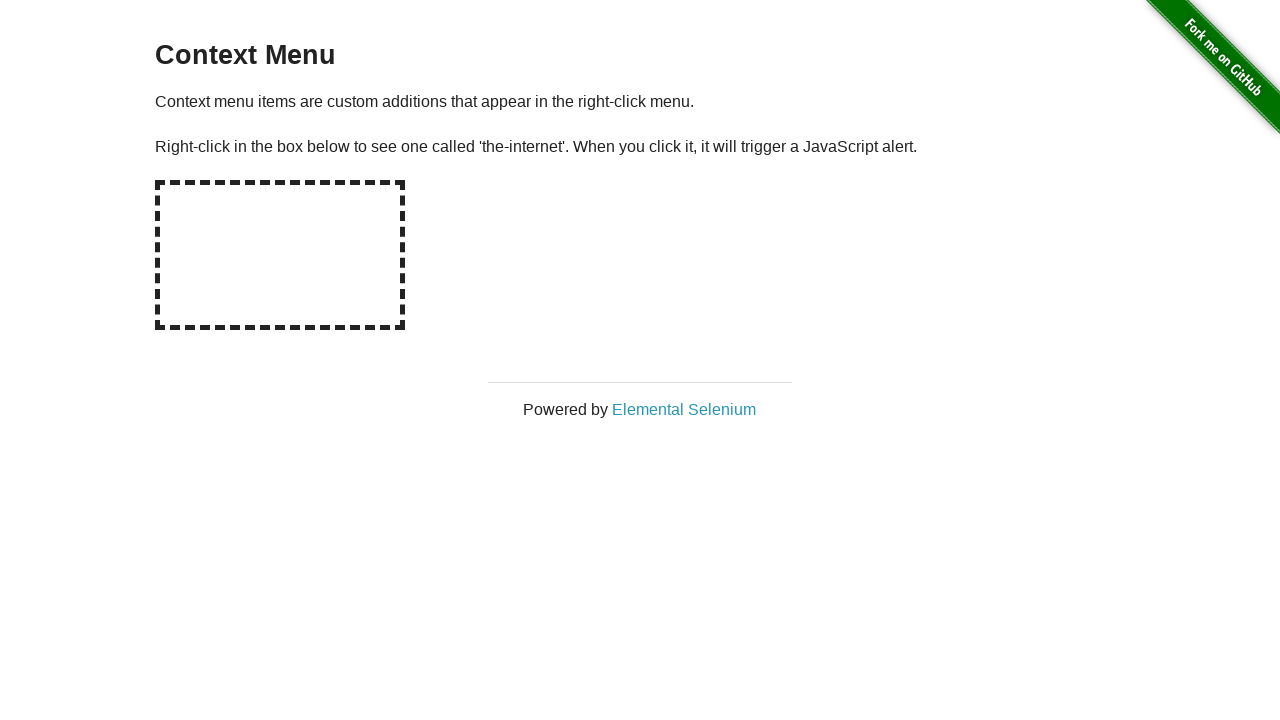

Verified h1 heading is visible on new page
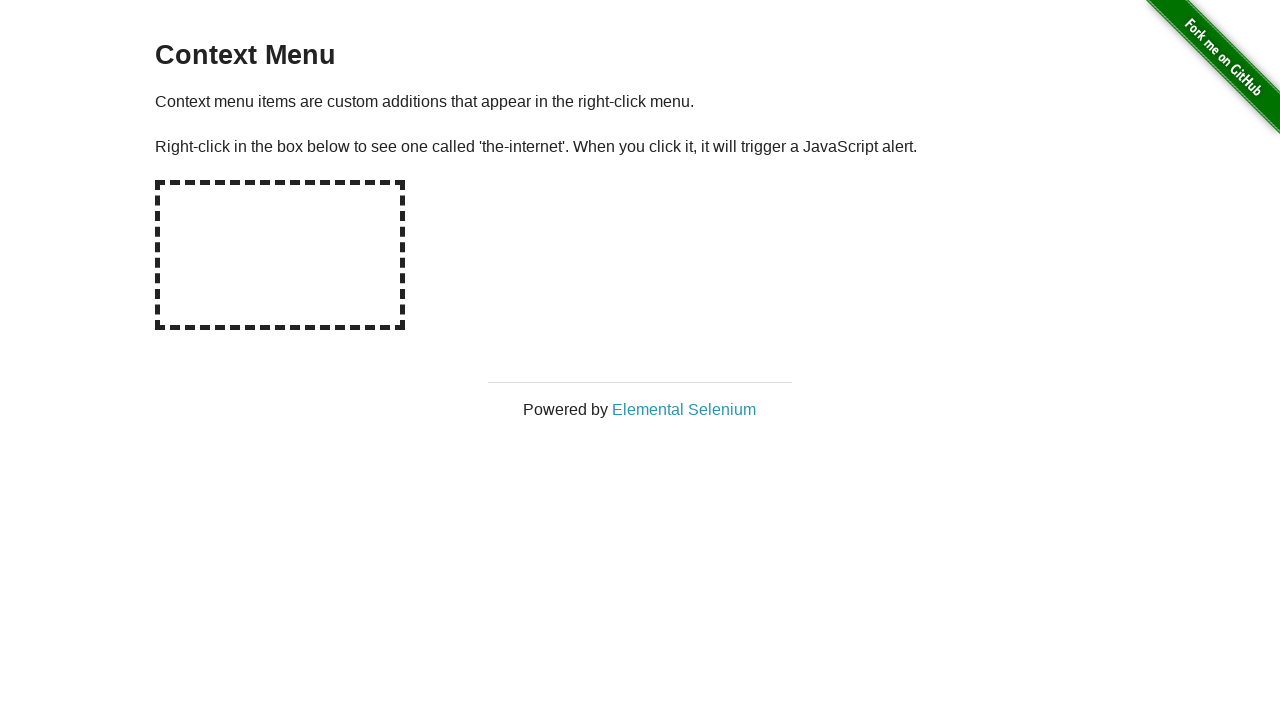

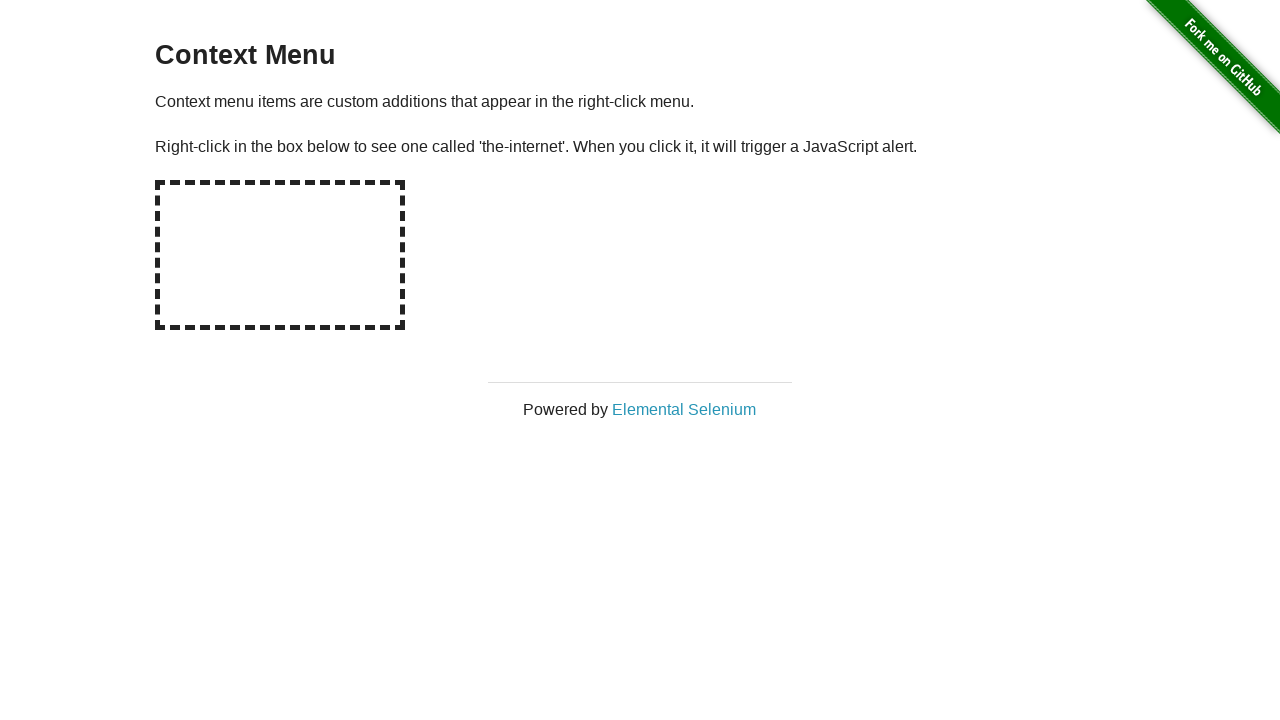